Tests a data types form by filling all fields except zip code, submitting the form, and verifying that the empty zip code field shows red (error) styling while all filled fields show green (success) styling.

Starting URL: https://bonigarcia.dev/selenium-webdriver-java/data-types.html

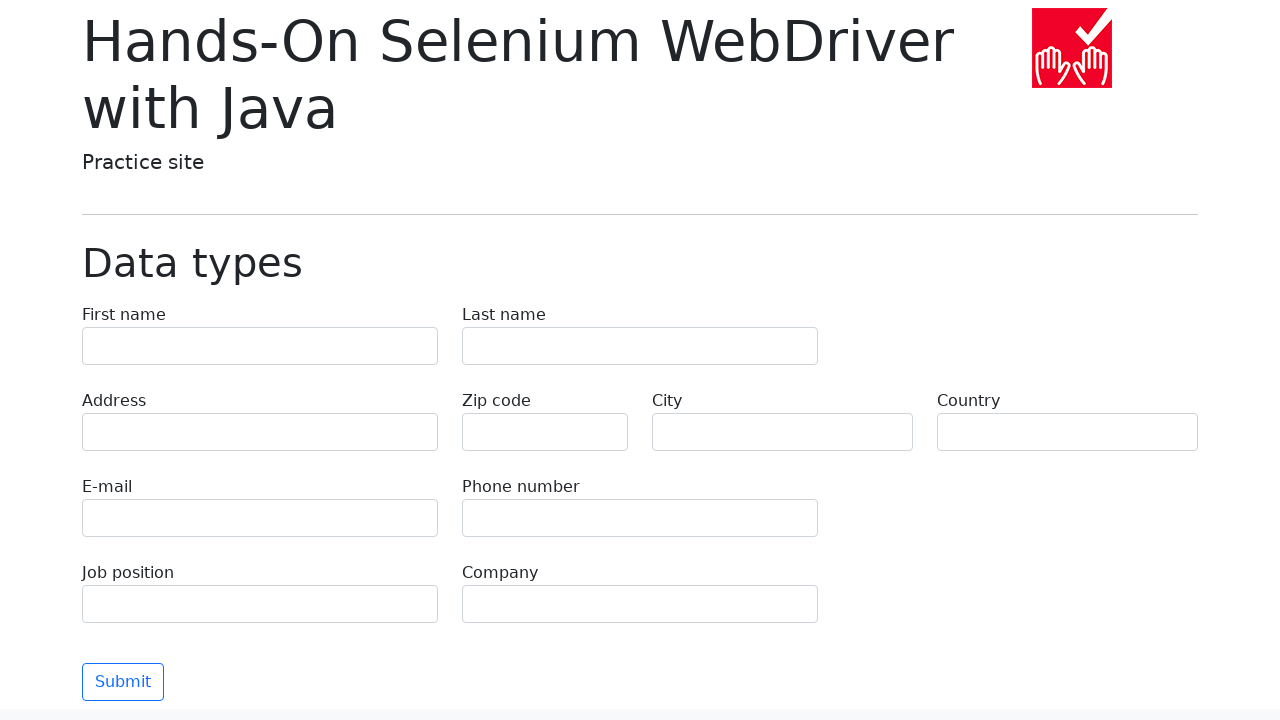

Filled first name field with 'Иван' on input[name='first-name']
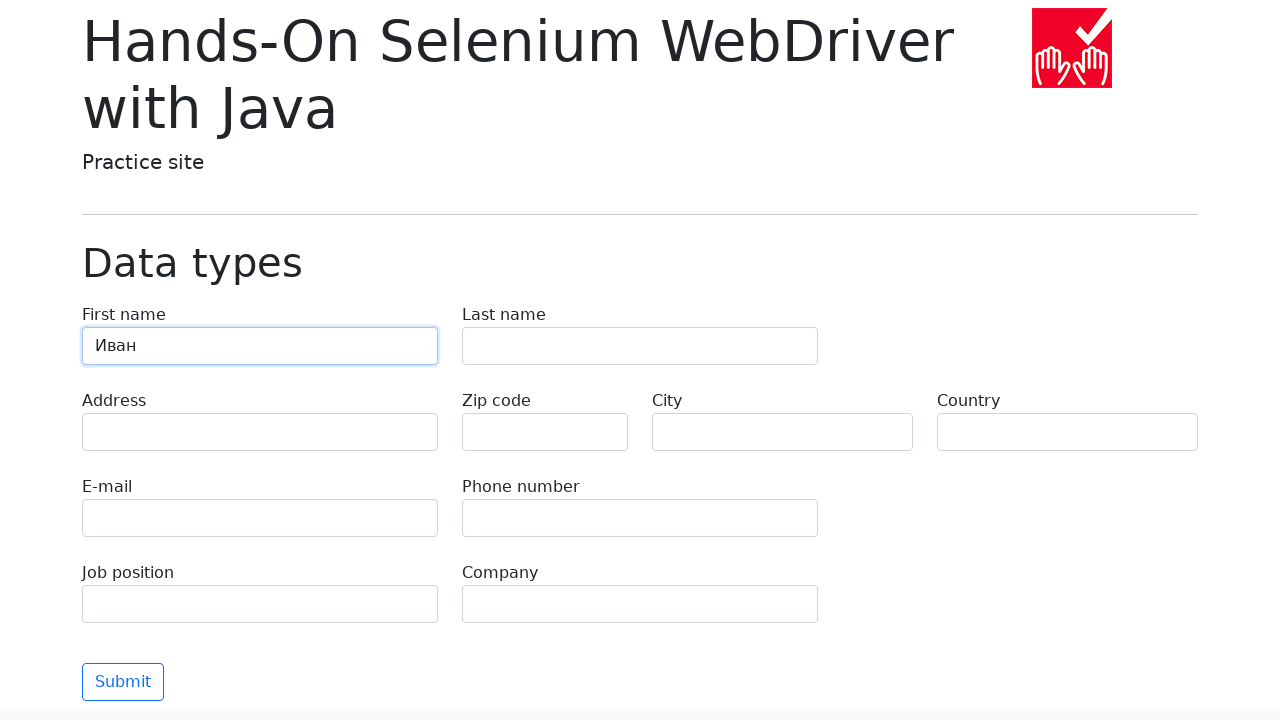

Filled last name field with 'Петров' on input[name='last-name']
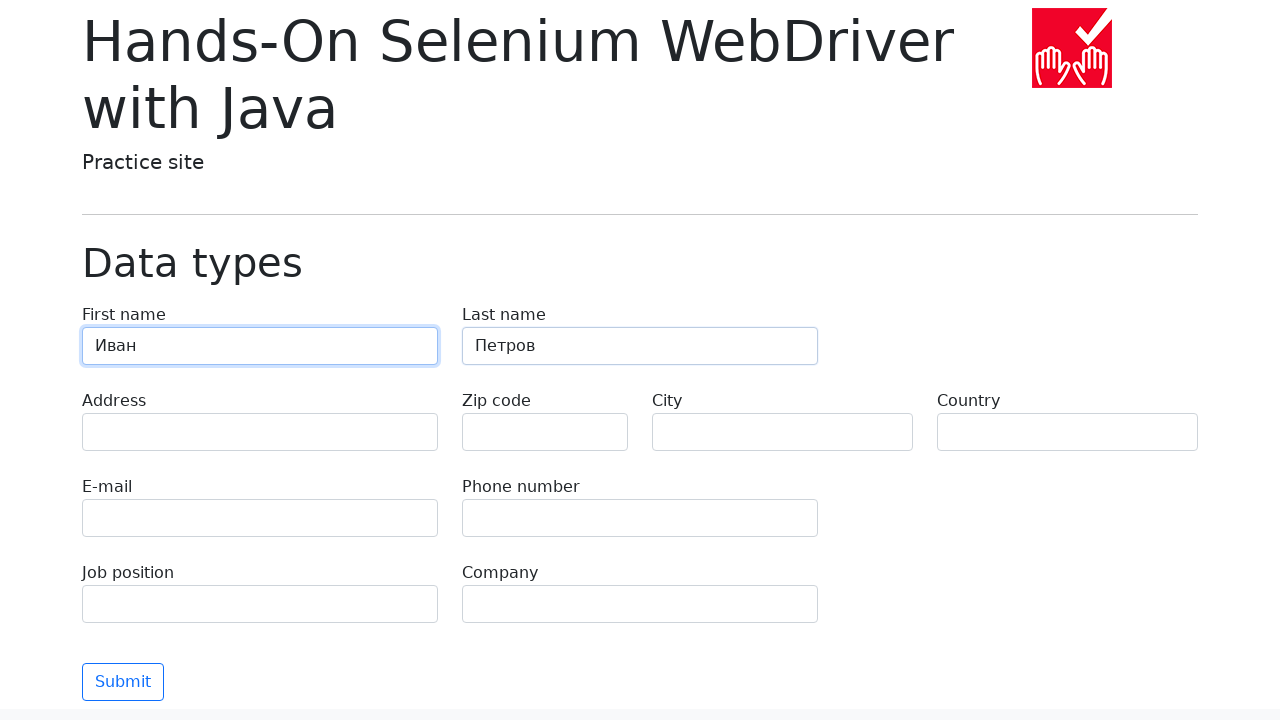

Filled address field with 'Ленина, 55-3' on input[name='address']
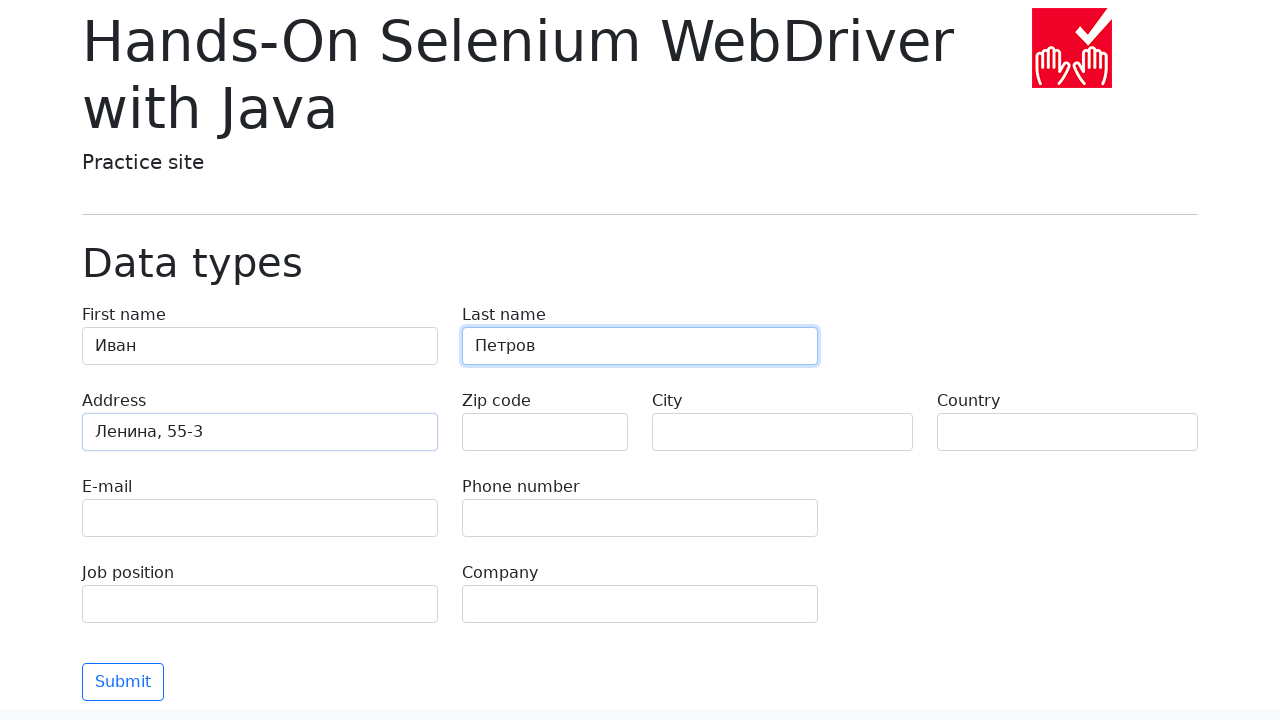

Left zip code field empty on input[name='zip-code']
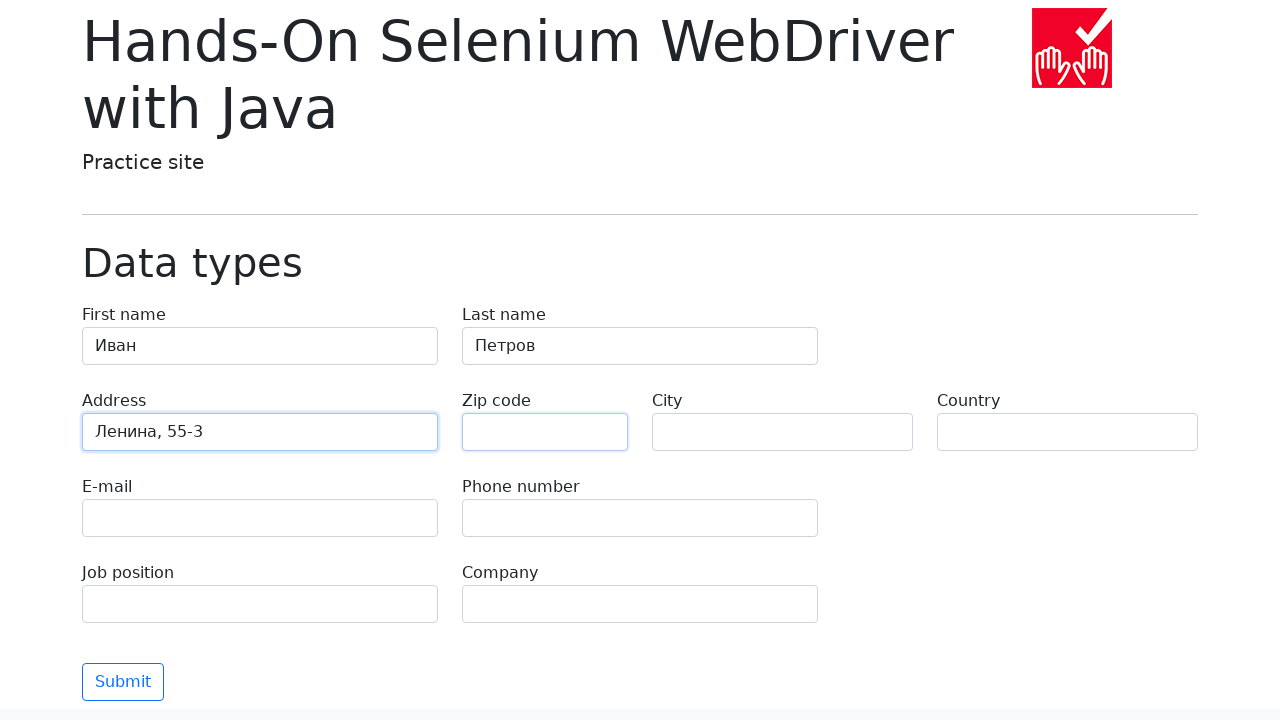

Filled city field with 'Москва' on input[name='city']
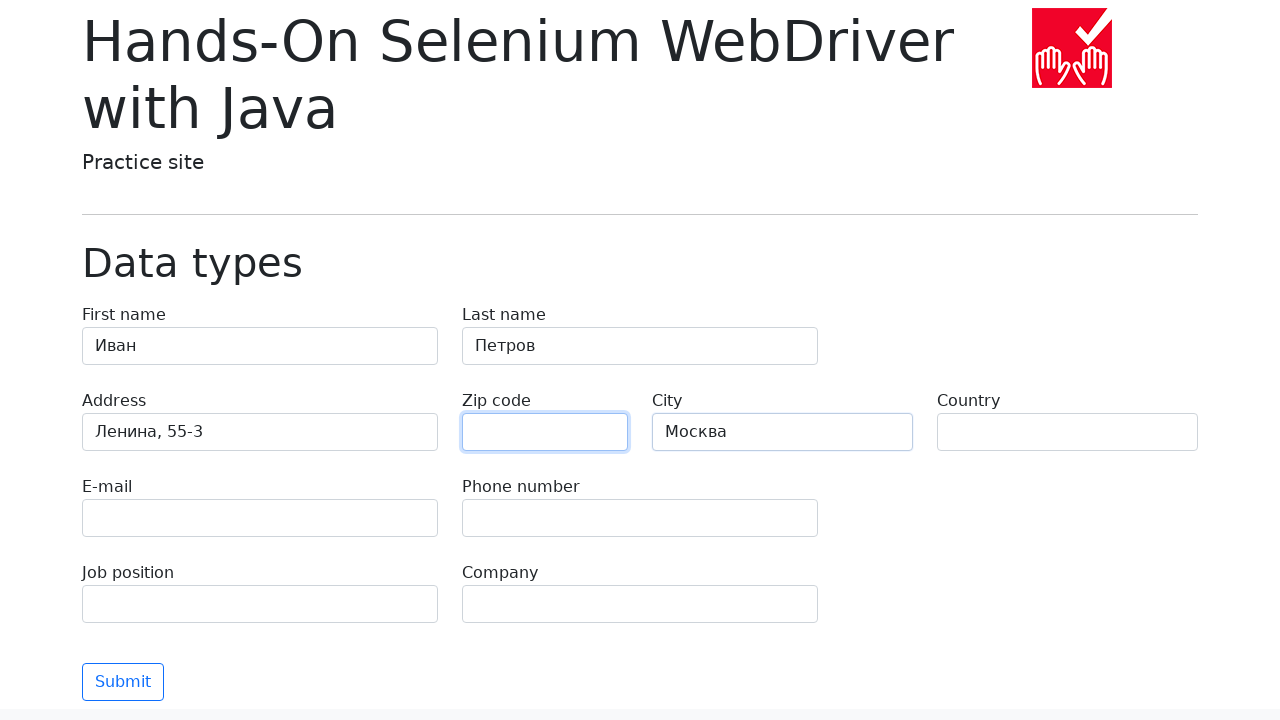

Filled country field with 'Россия' on input[name='country']
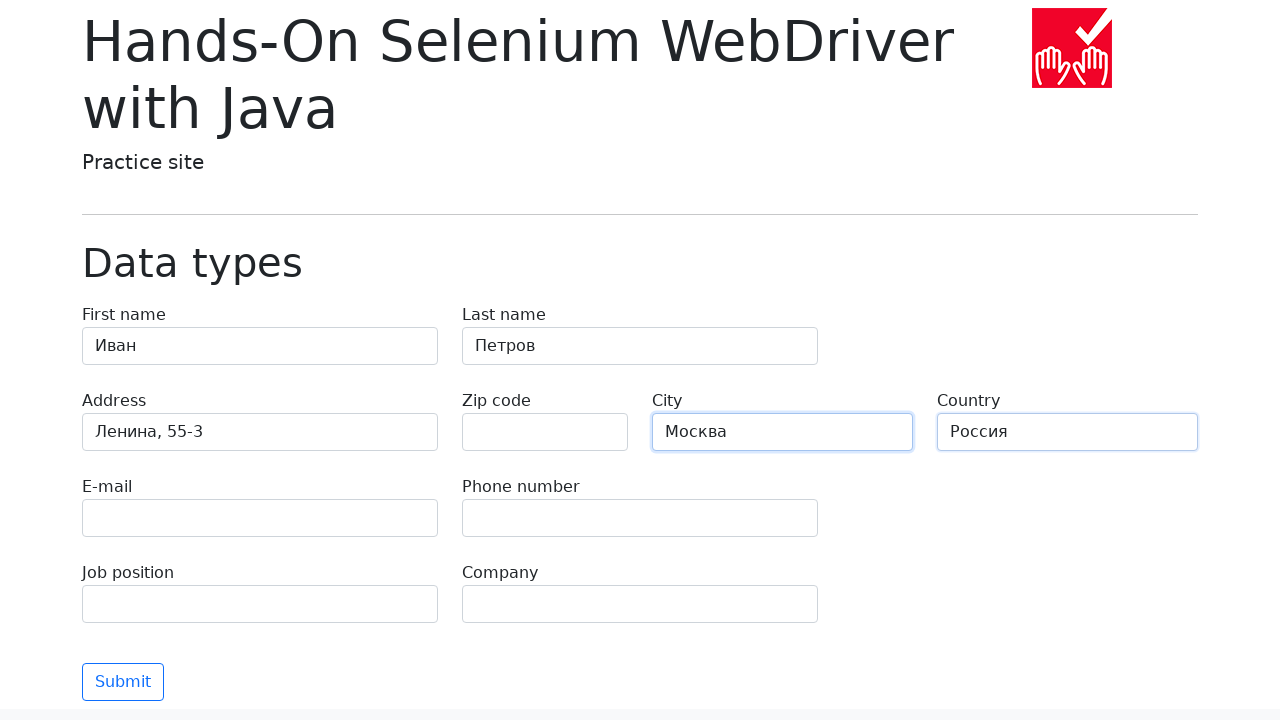

Filled email field with 'test@skypro.com' on input[name='e-mail']
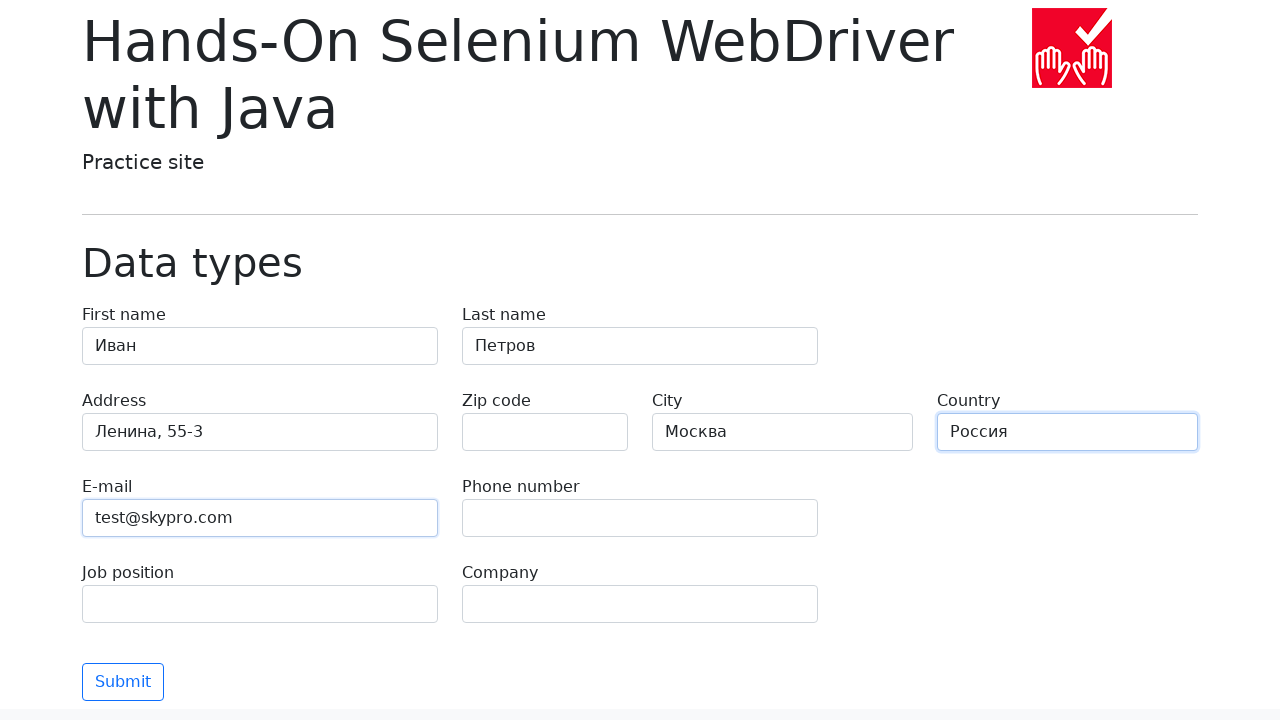

Filled phone field with '+7985899998787' on input[name='phone']
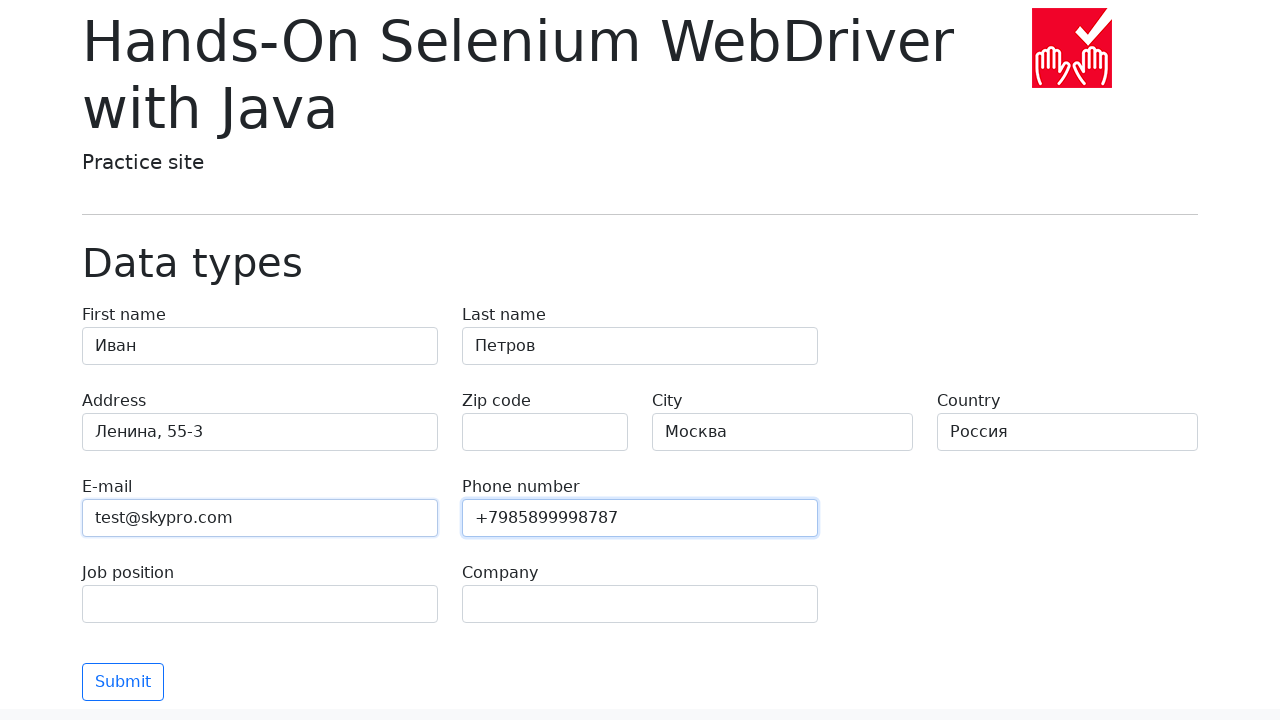

Filled job position field with 'QA' on input[name='job-position']
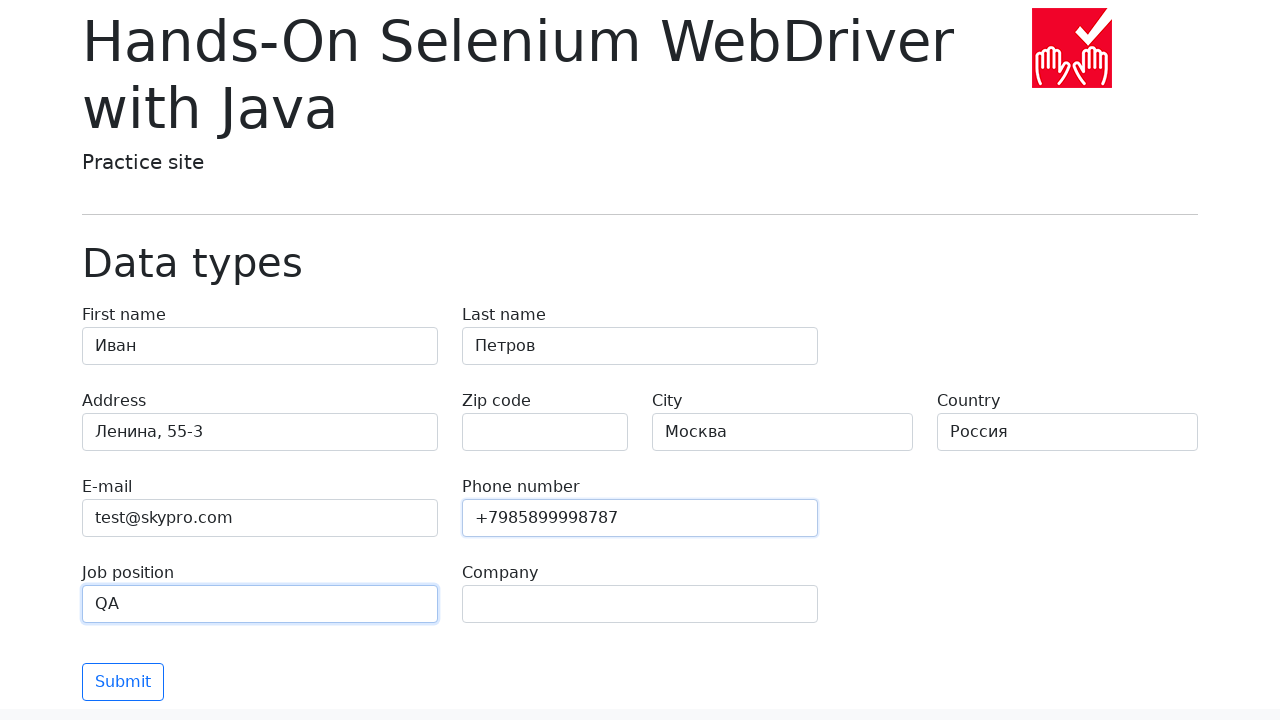

Filled company field with 'SkyPro' on input[name='company']
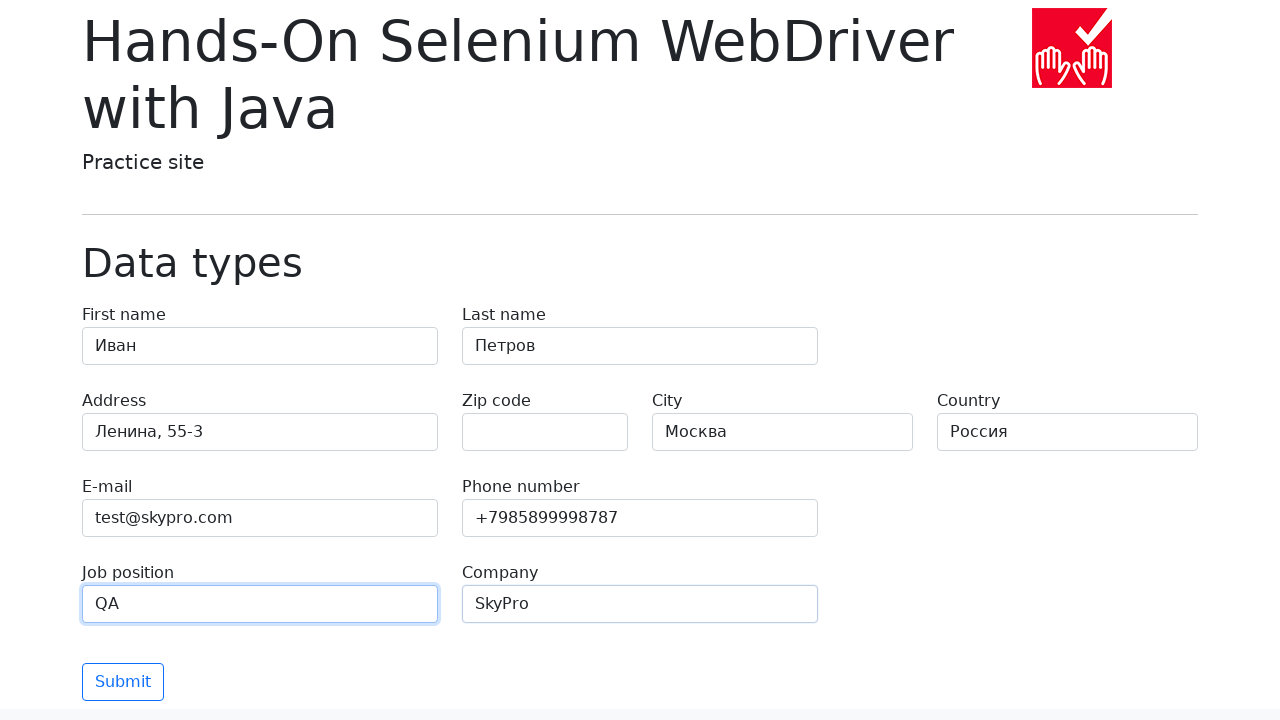

Clicked submit button to submit the form at (123, 682) on button[type='submit']
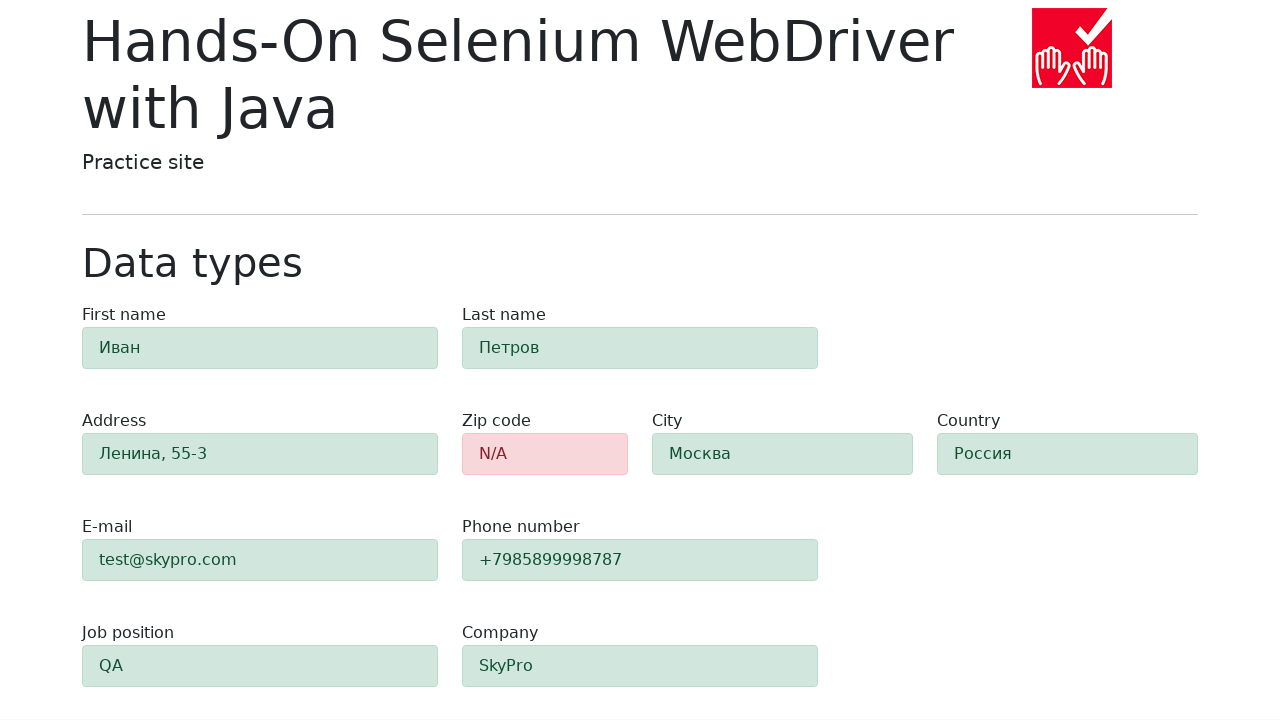

Zip code field is visible (waiting for error state)
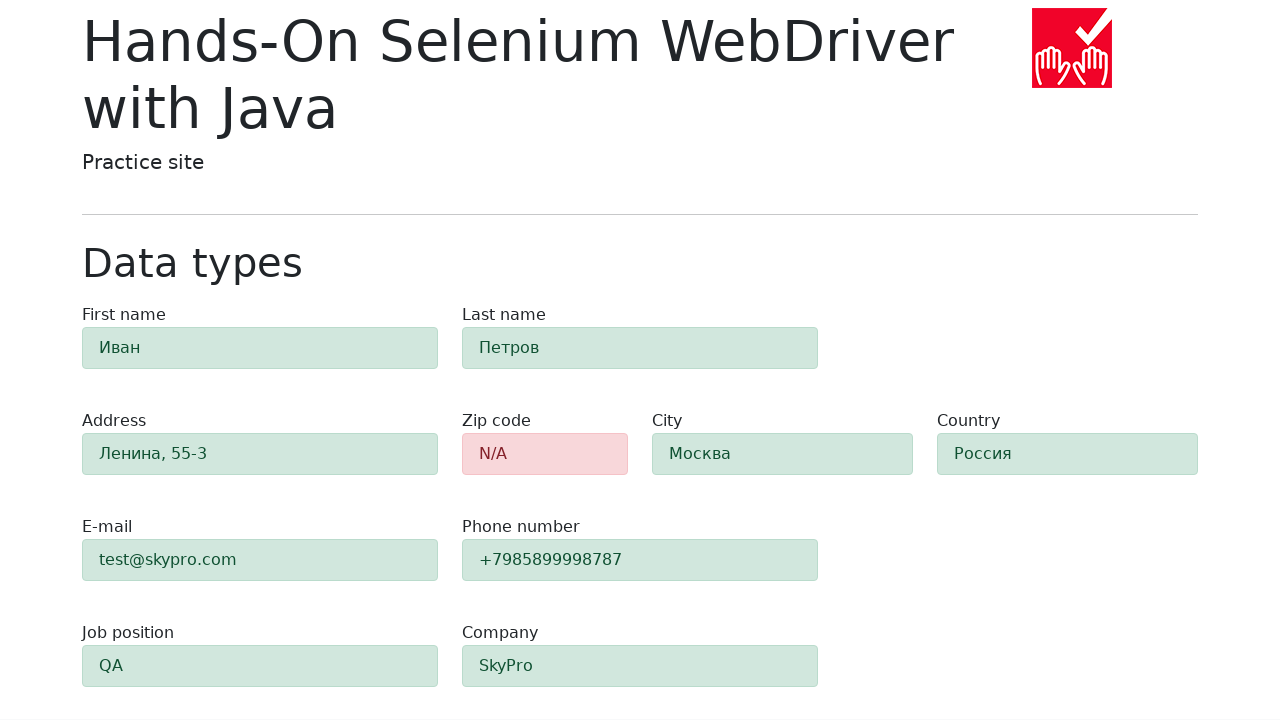

Verified field 'first-name' shows green success styling
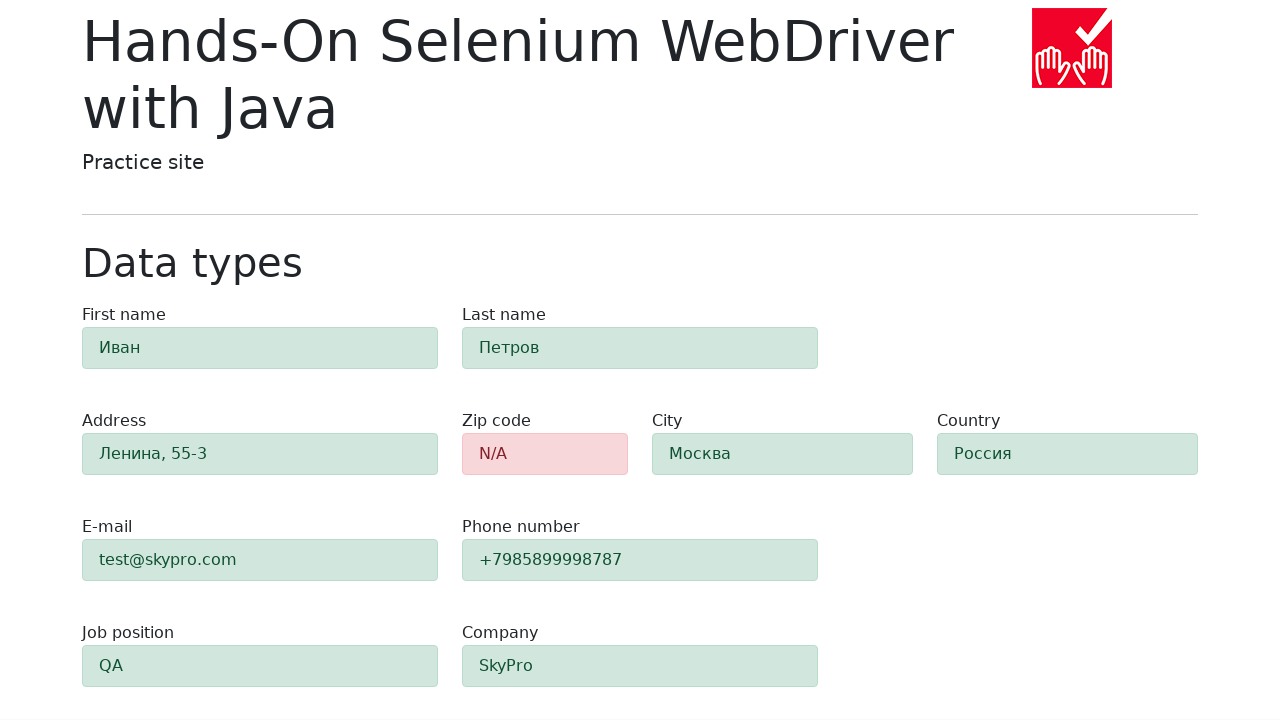

Verified field 'last-name' shows green success styling
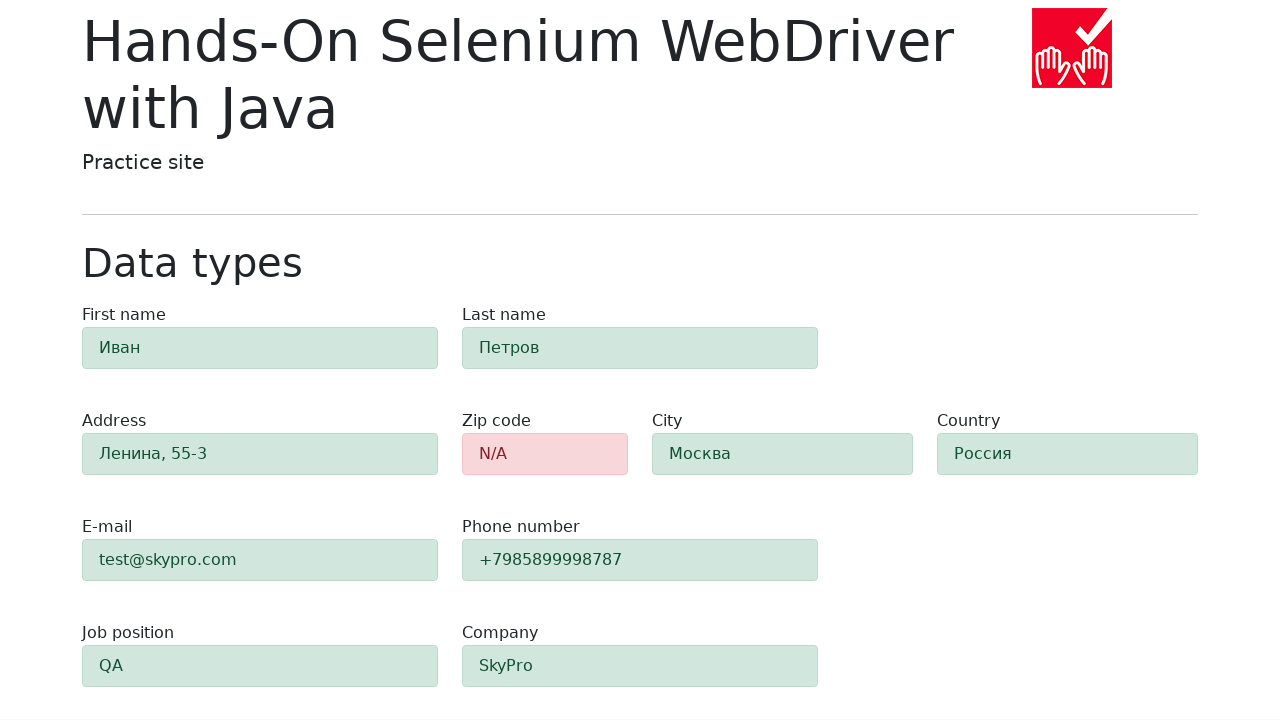

Verified field 'address' shows green success styling
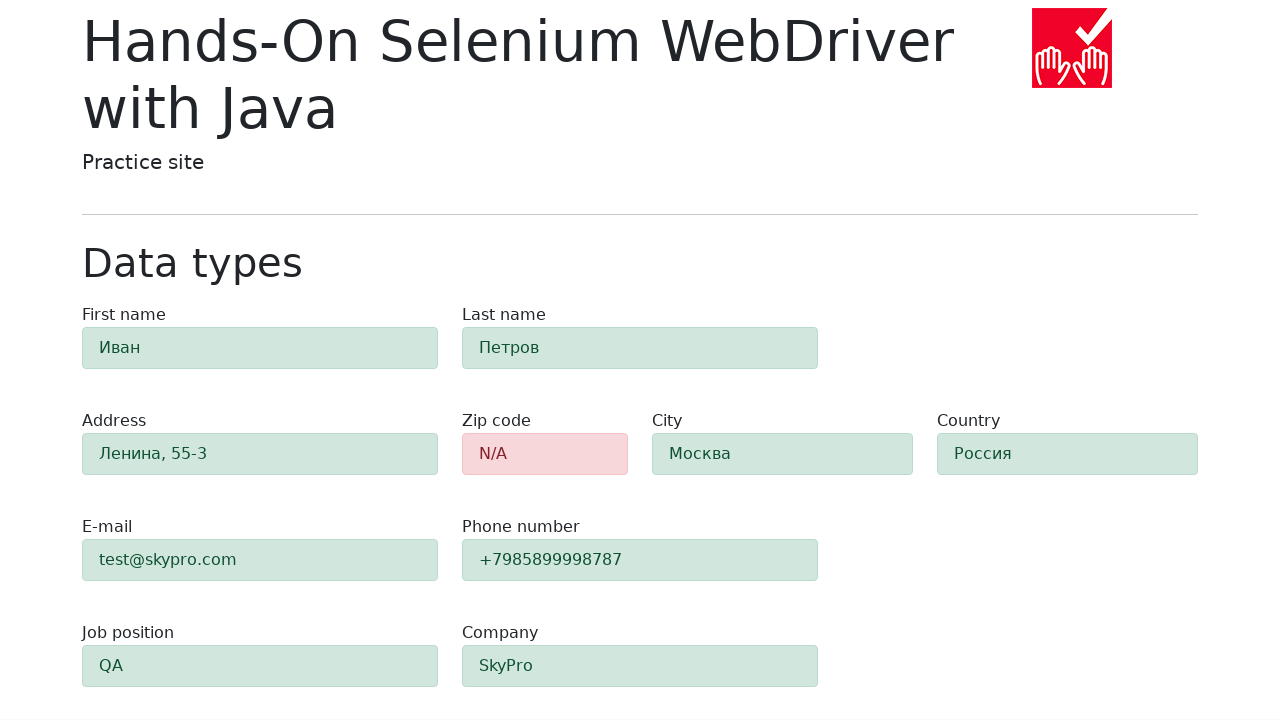

Verified field 'e-mail' shows green success styling
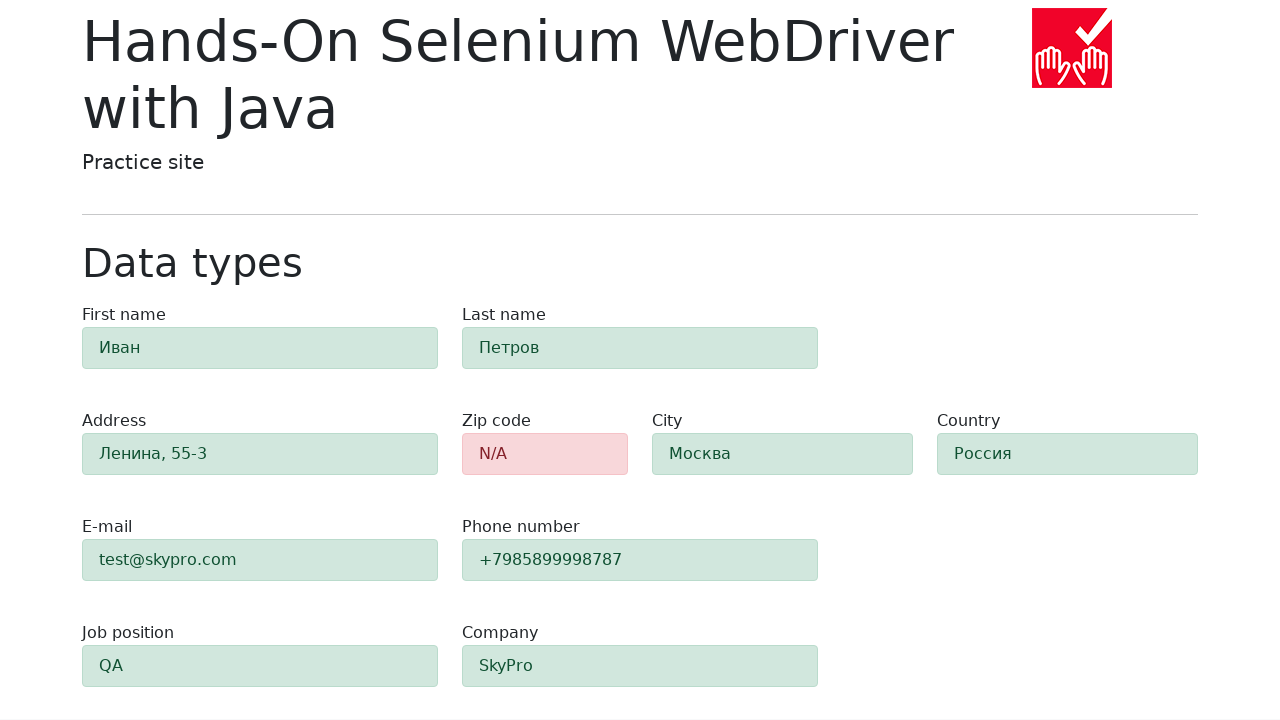

Verified field 'phone' shows green success styling
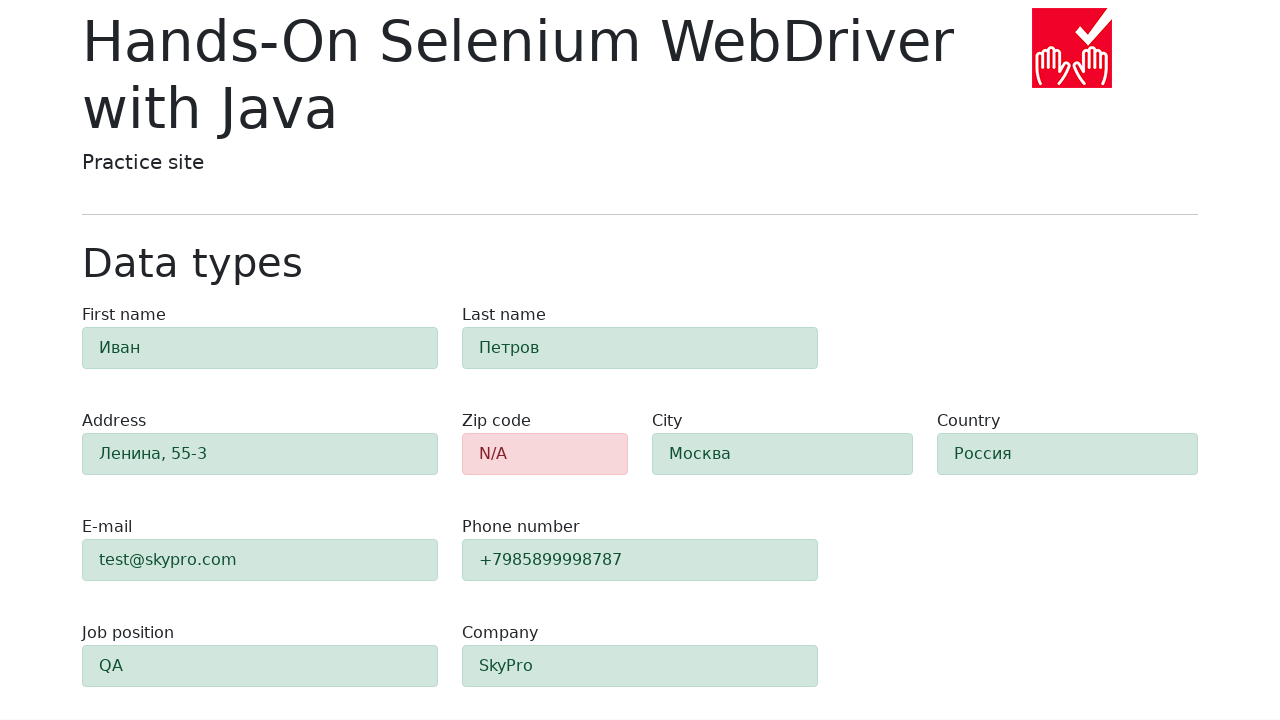

Verified field 'city' shows green success styling
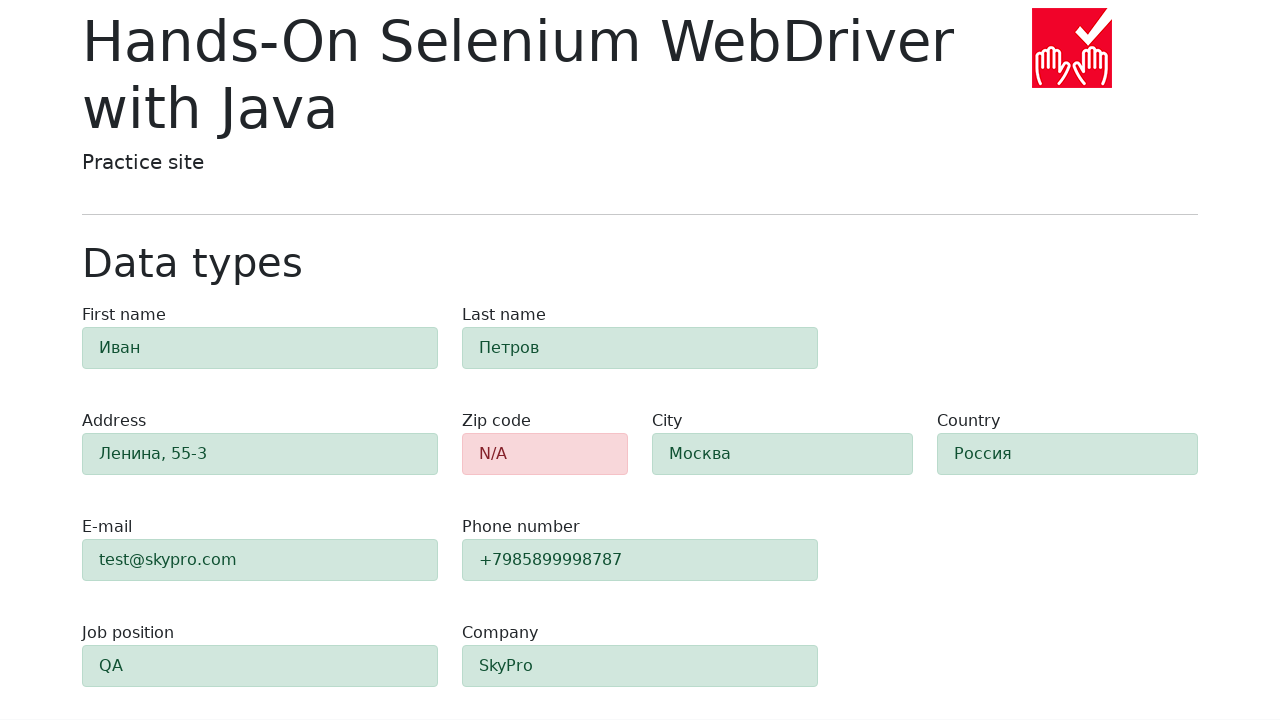

Verified field 'country' shows green success styling
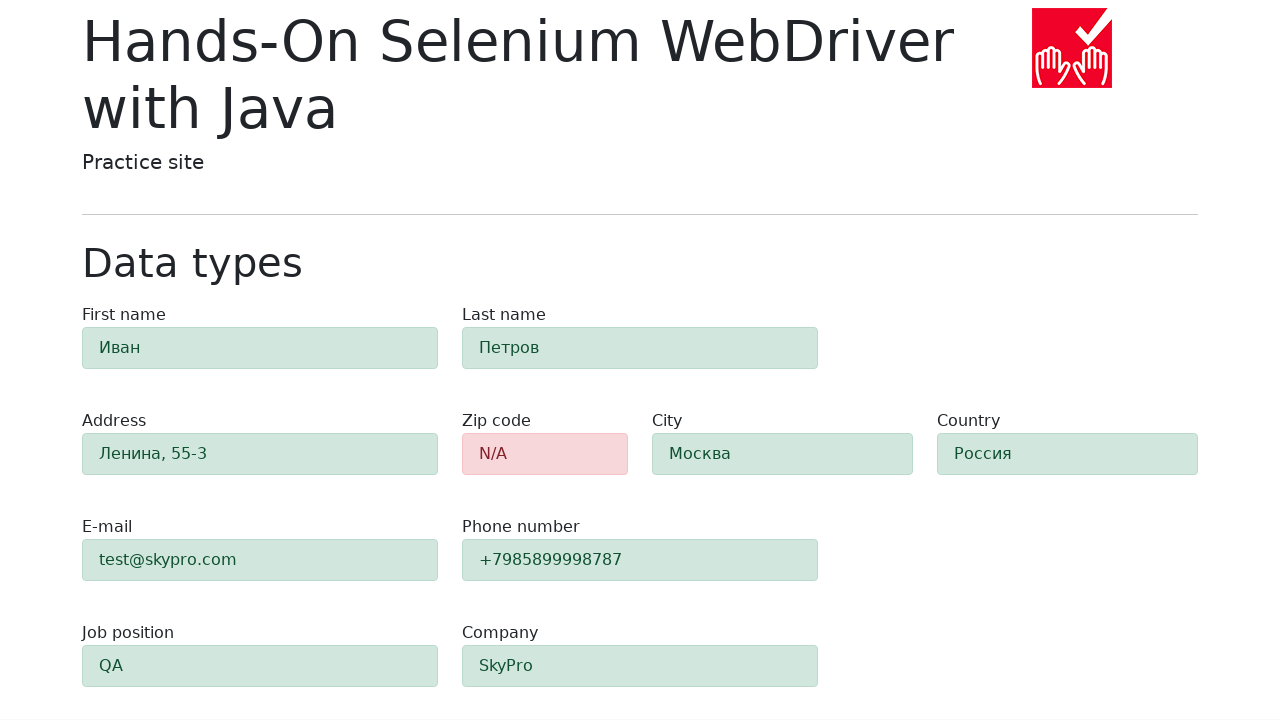

Verified field 'job-position' shows green success styling
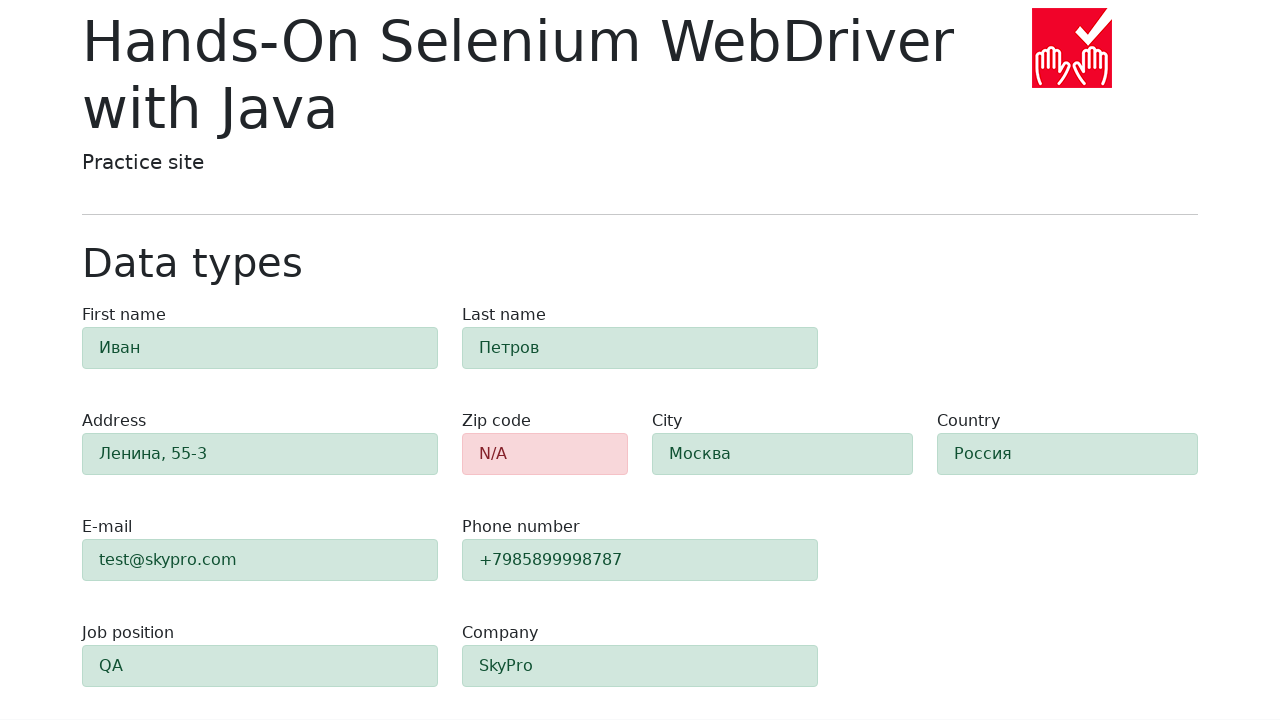

Verified field 'company' shows green success styling
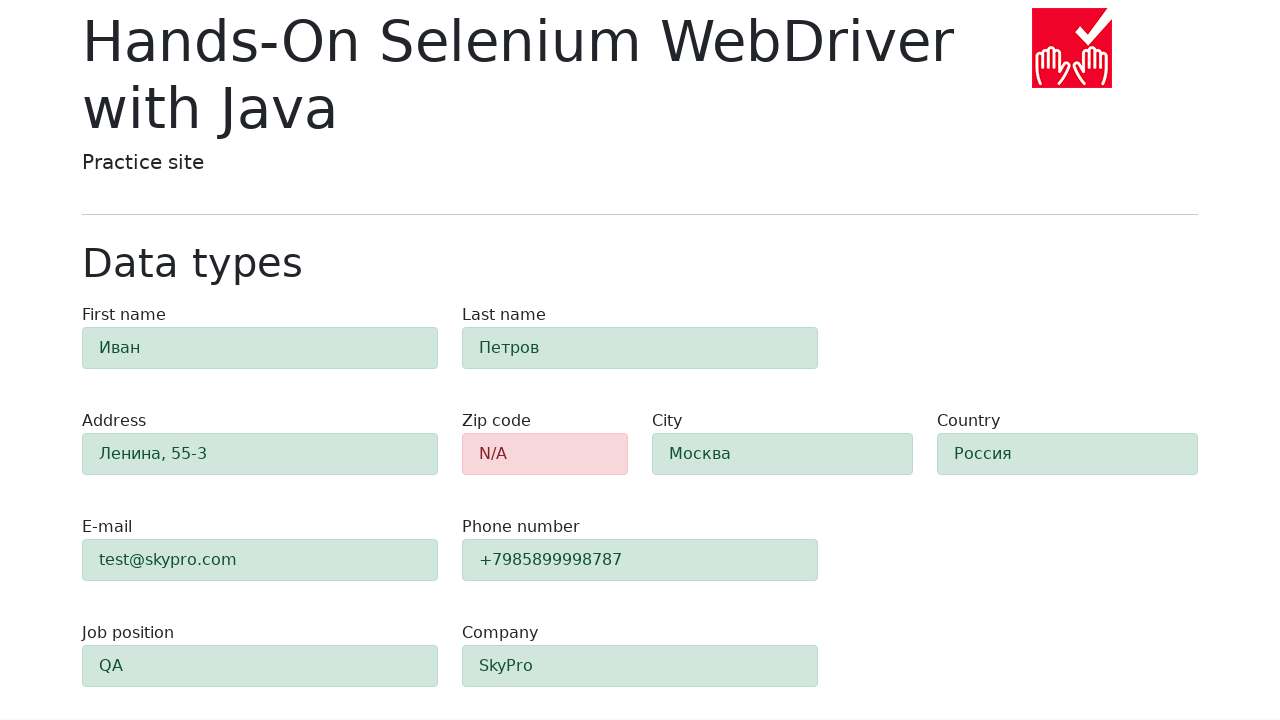

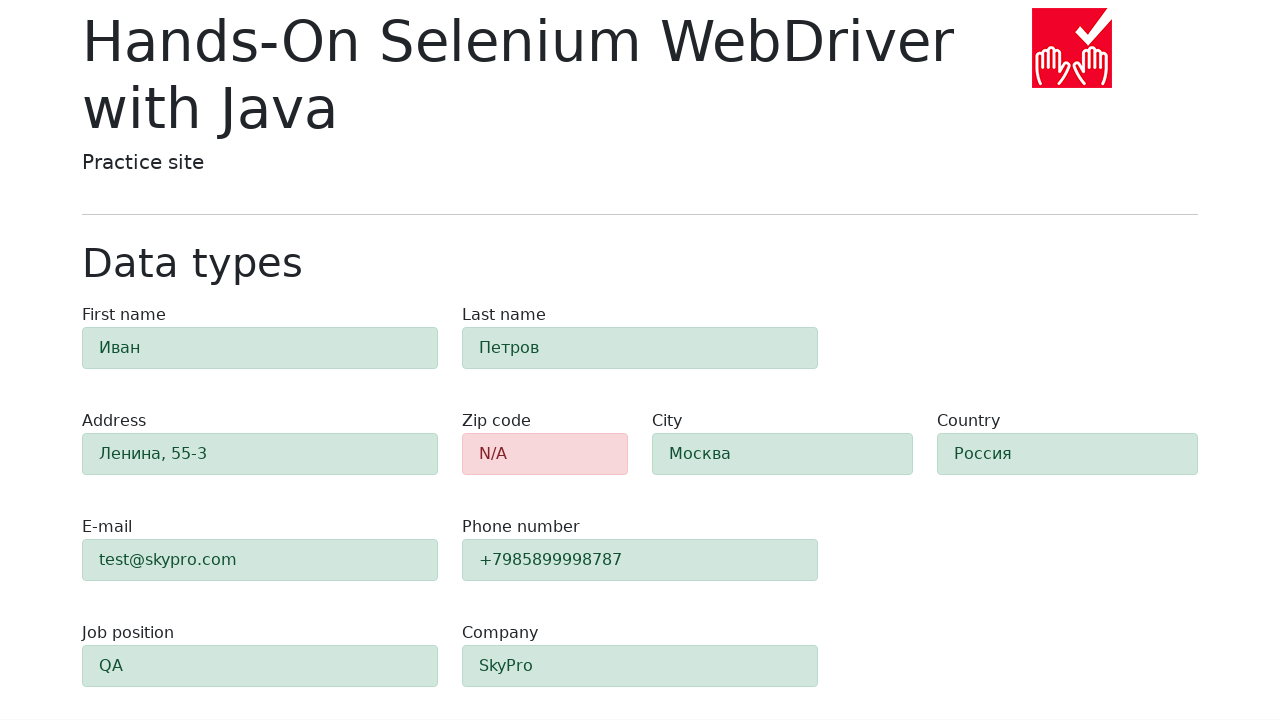